Tests form authentication with incorrect credentials to verify error message

Starting URL: https://the-internet.herokuapp.com/

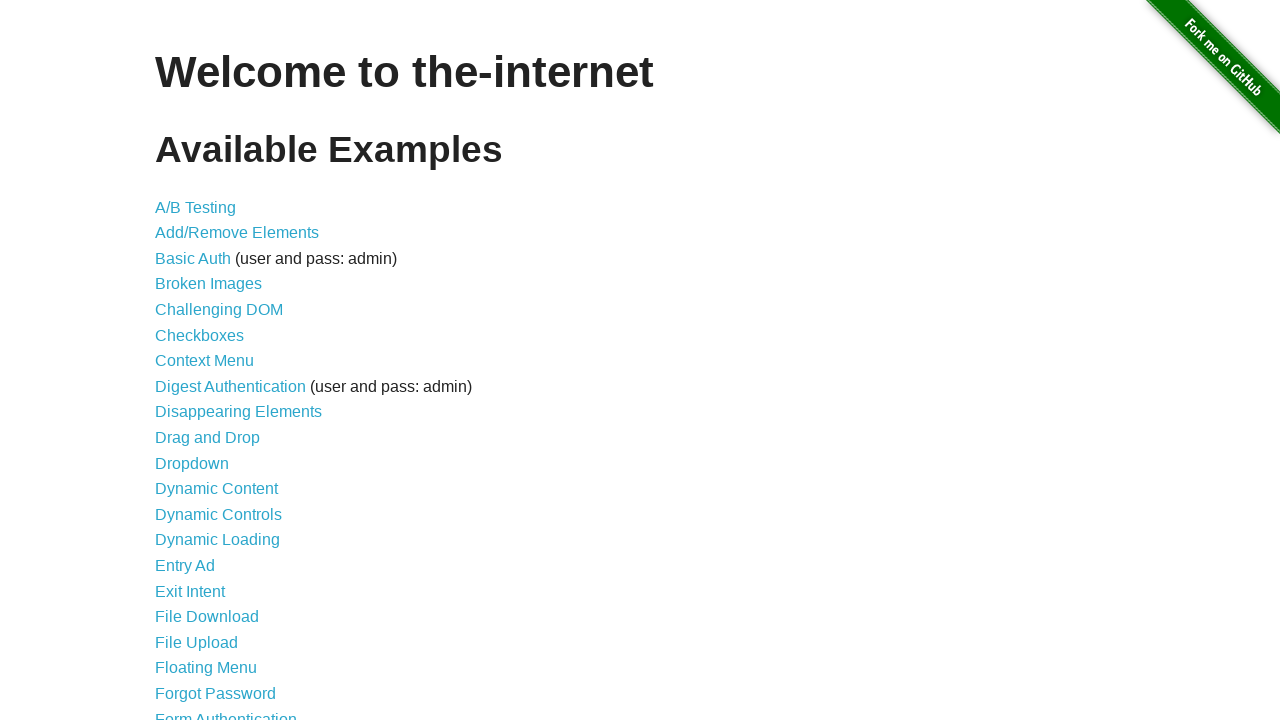

Clicked on Form Authentication link at (226, 712) on text=Form Authentication
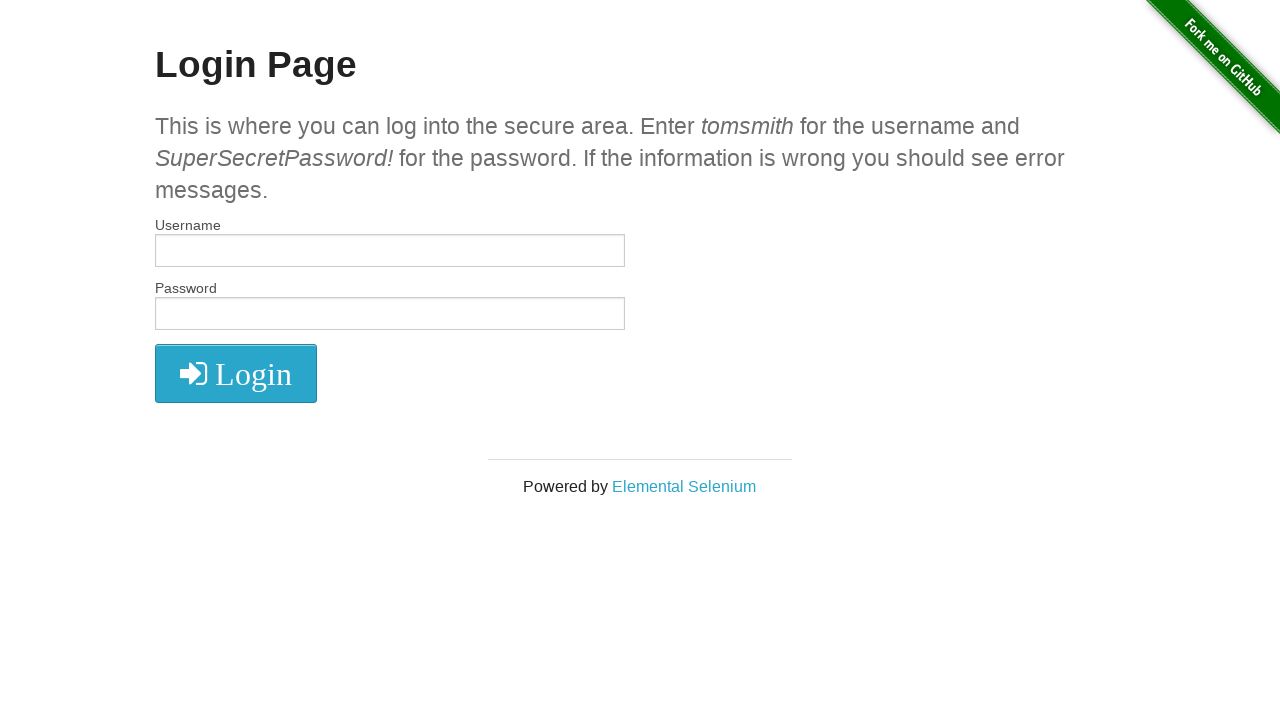

Filled username field with wrong credentials 'xyz123' on #username
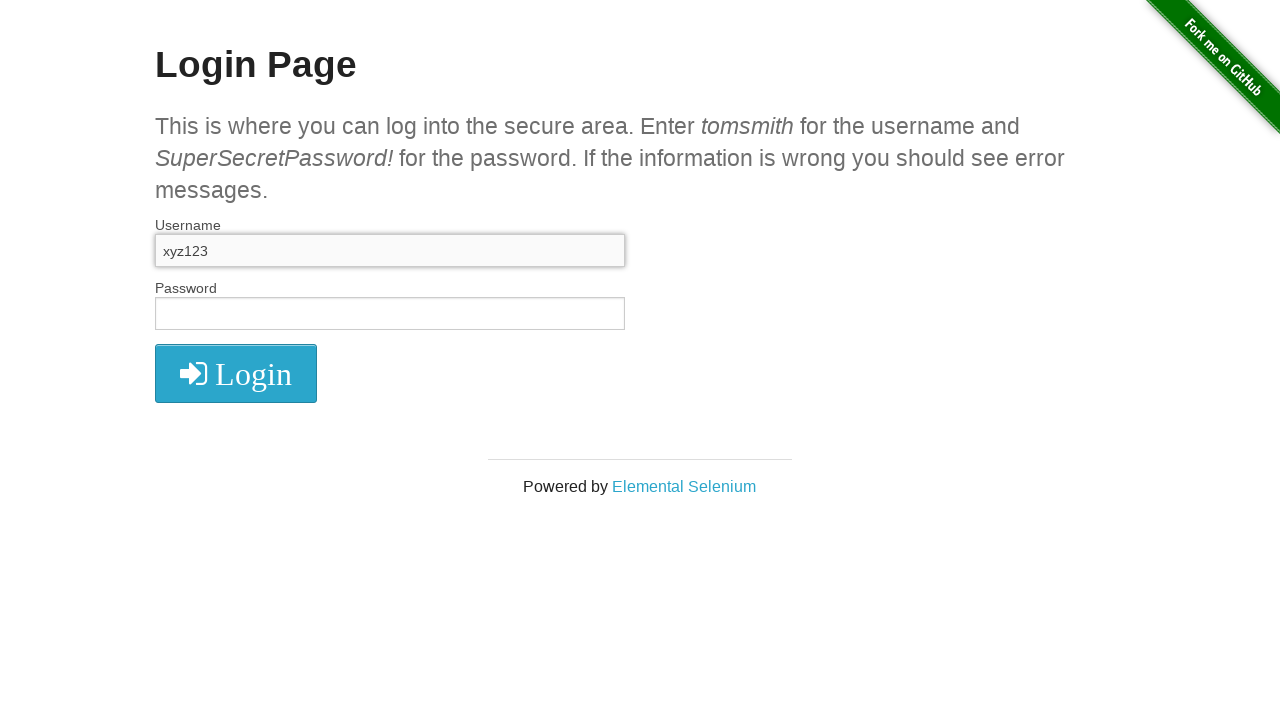

Filled password field with wrong credentials 'xyz123' on #password
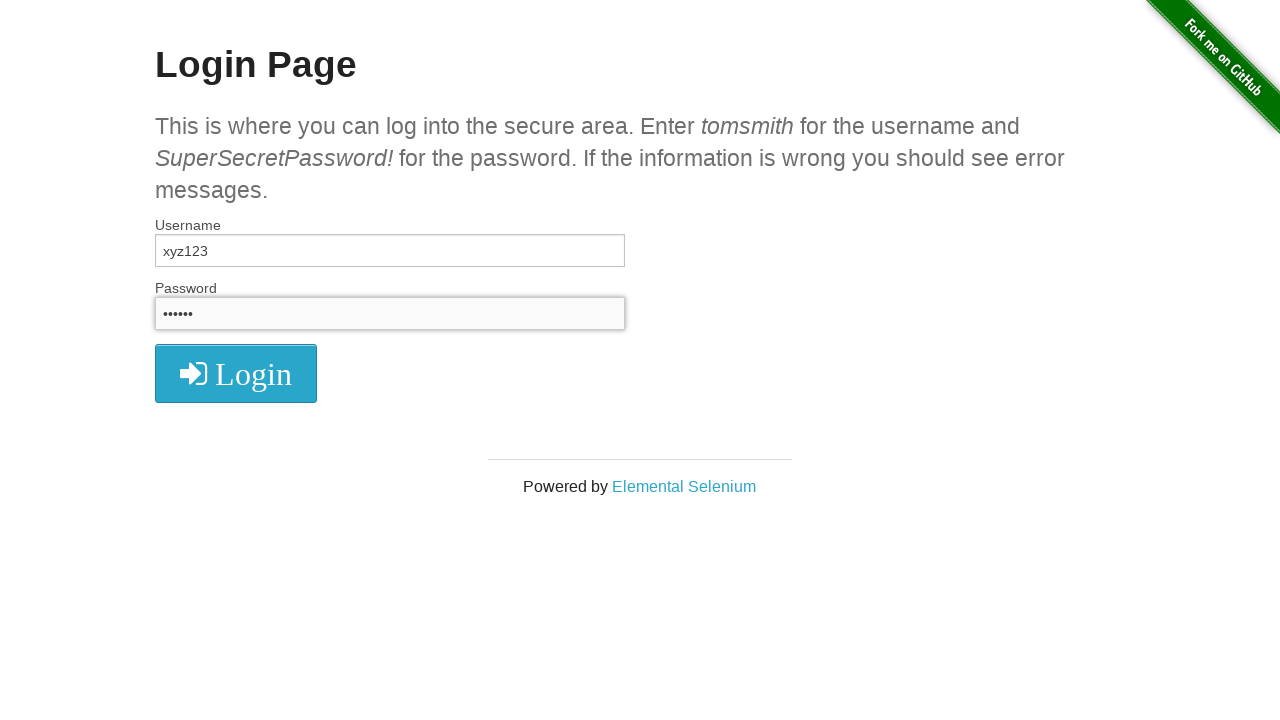

Clicked login button with incorrect credentials at (236, 373) on xpath=//button
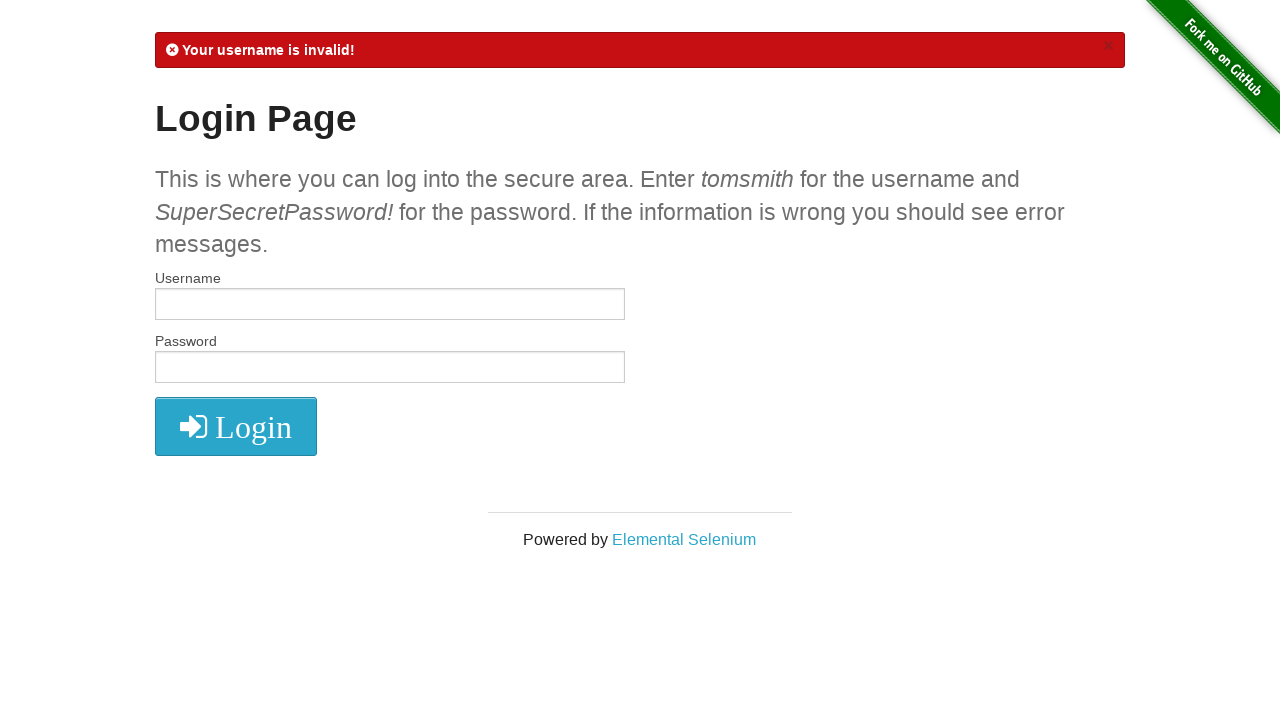

Error message appeared confirming authentication failed with wrong credentials
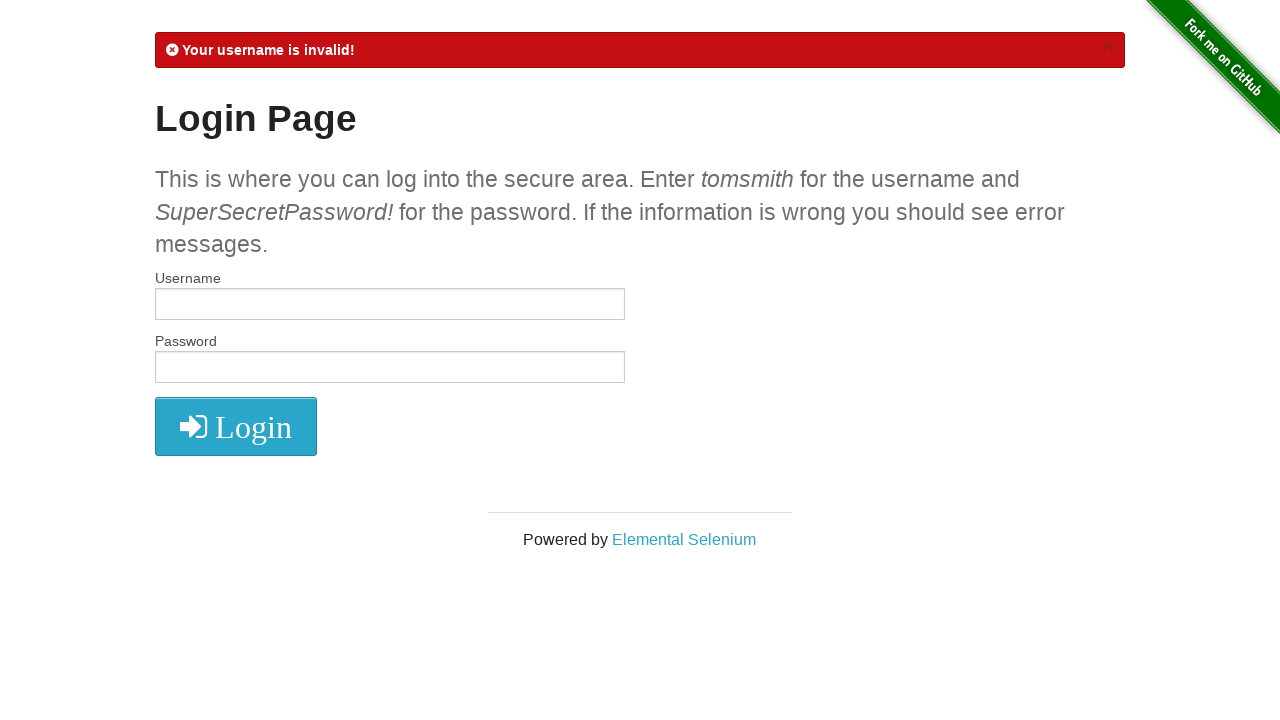

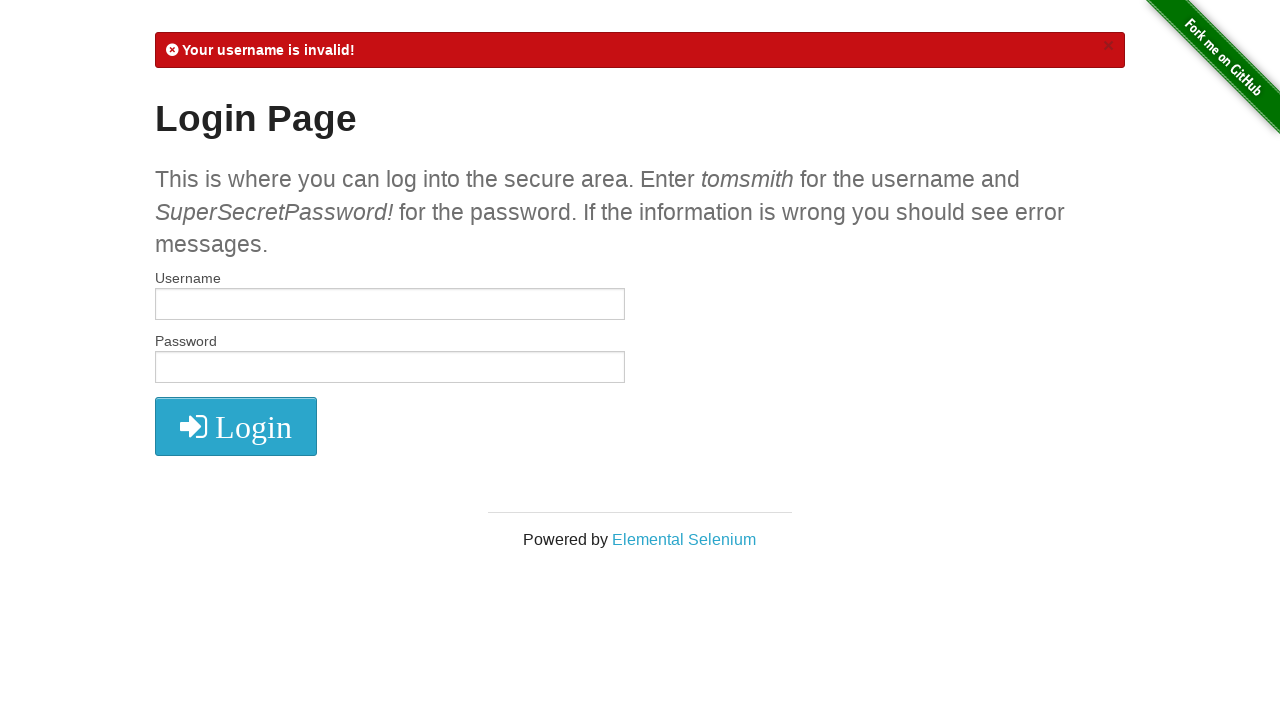